Tests sorting the "Email" column in ascending order by clicking the column header and verifying the values are ordered correctly

Starting URL: http://the-internet.herokuapp.com/tables

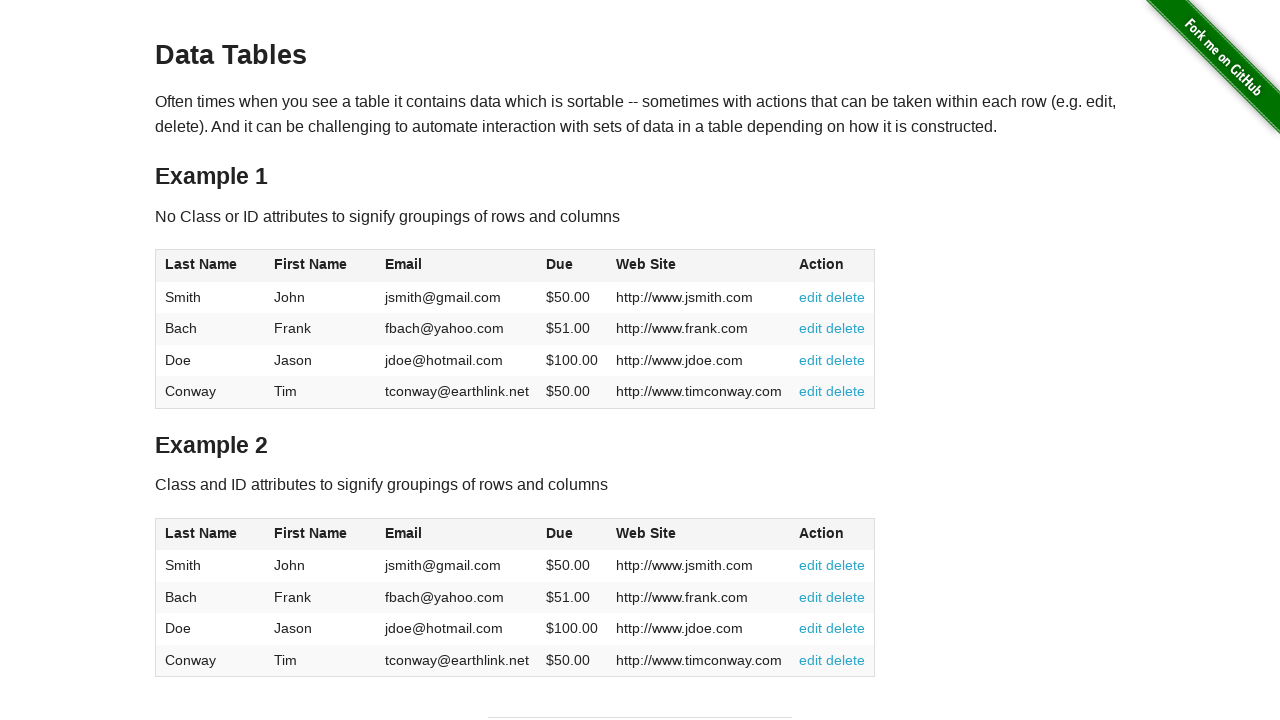

Clicked Email column header to sort ascending at (457, 266) on #table1 thead tr th:nth-of-type(3)
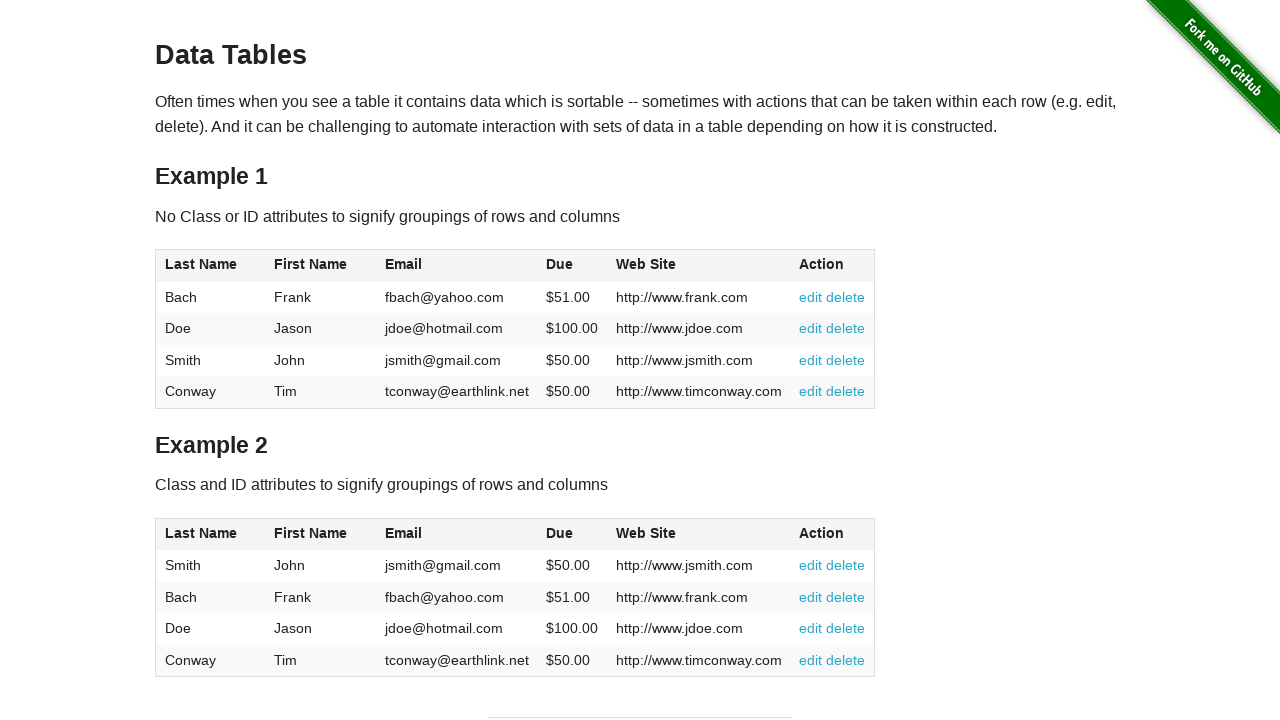

Email column table data loaded after sorting
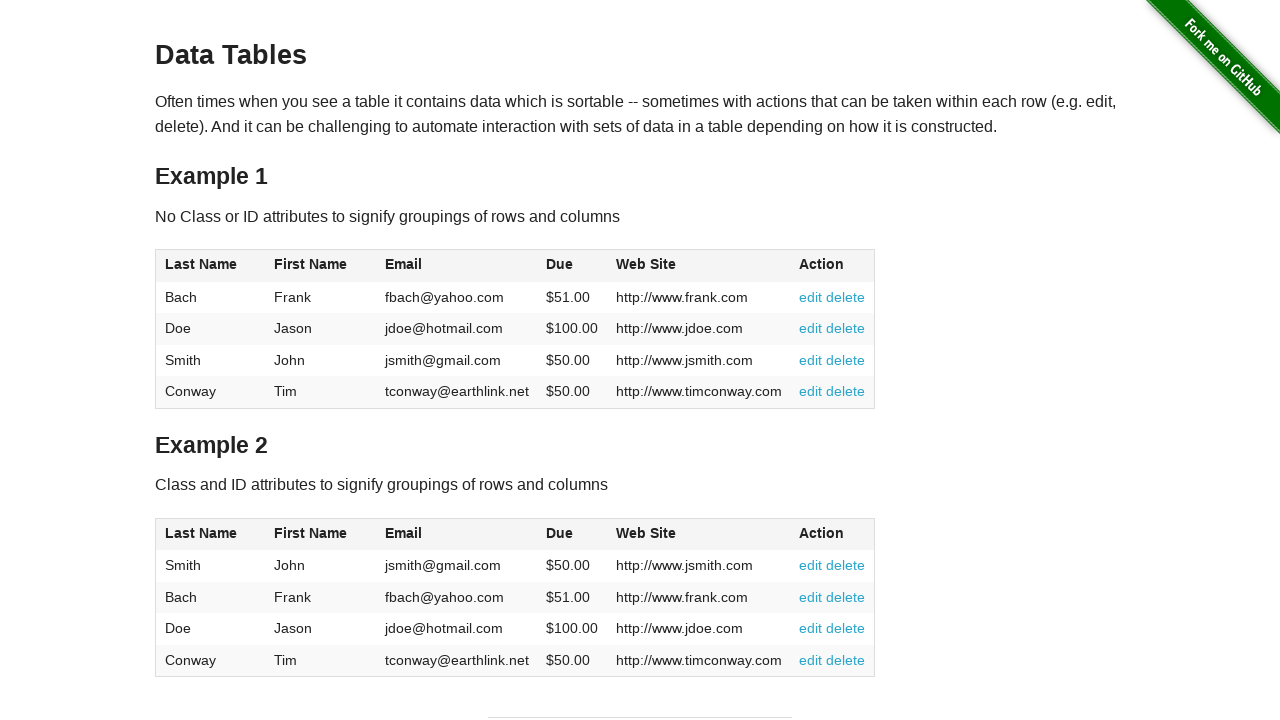

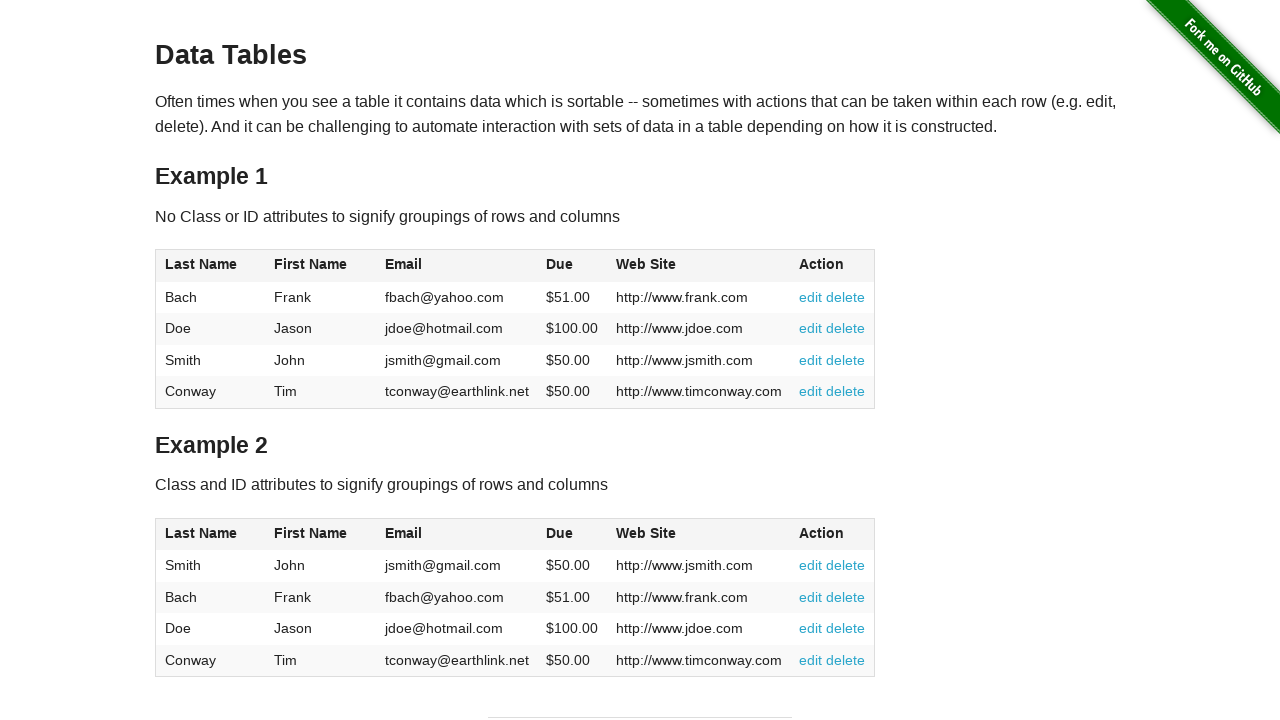